Tests dropdown menu functionality by navigating to a demo site and selecting "IND" (India) from a country dropdown menu.

Starting URL: https://www.globalsqa.com/demo-site/select-dropdown-menu/

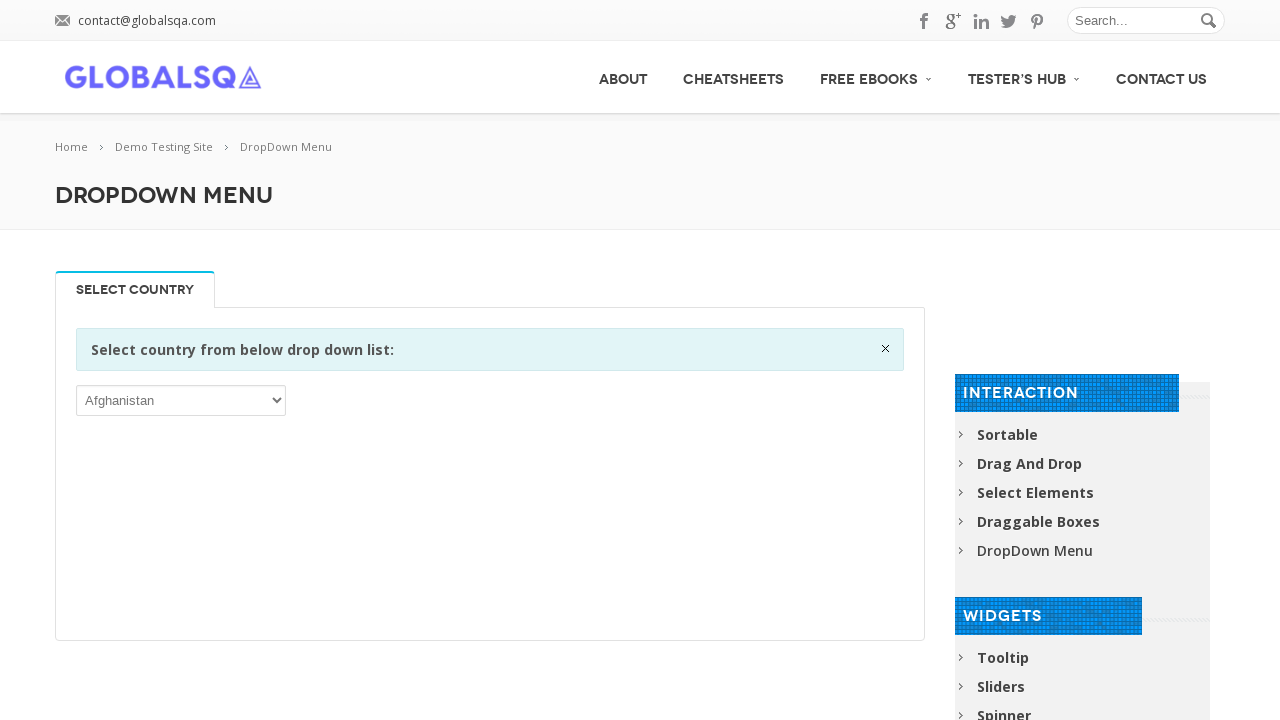

Country dropdown selector became visible
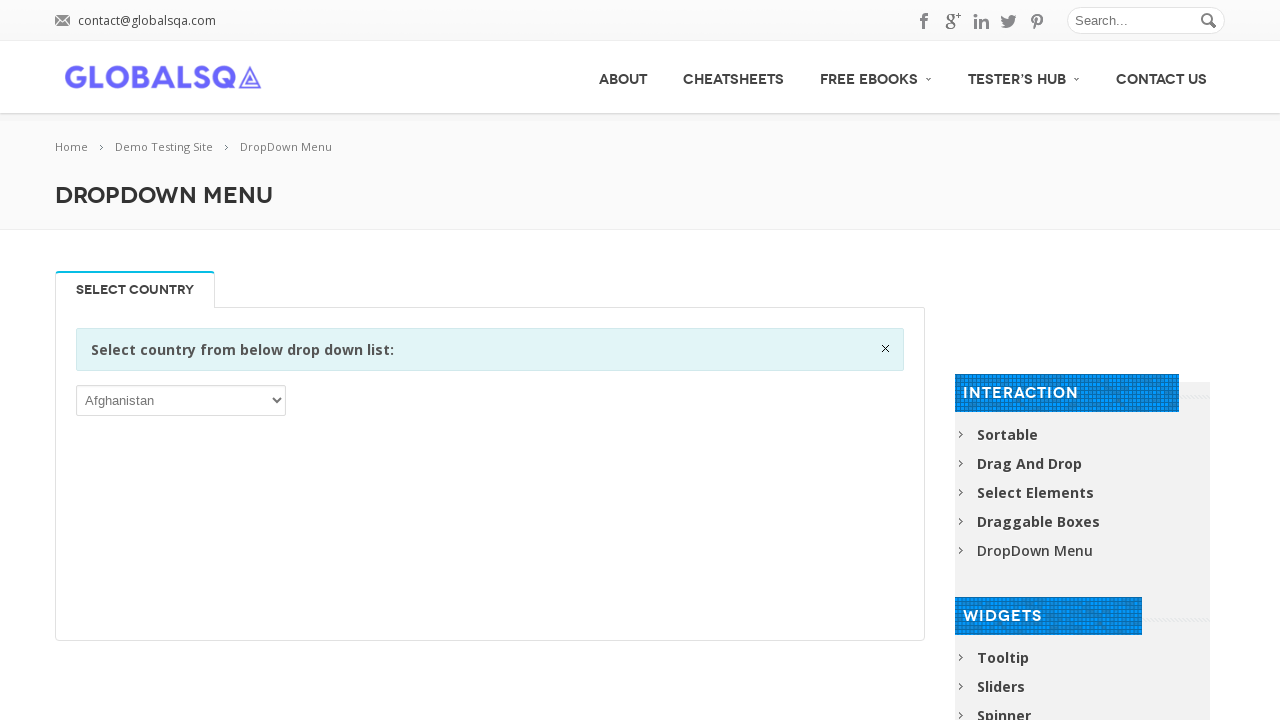

Selected 'IND' (India) from the country dropdown menu on xpath=//*[@id='post-2646']/div[2]/div/div/div/p/select
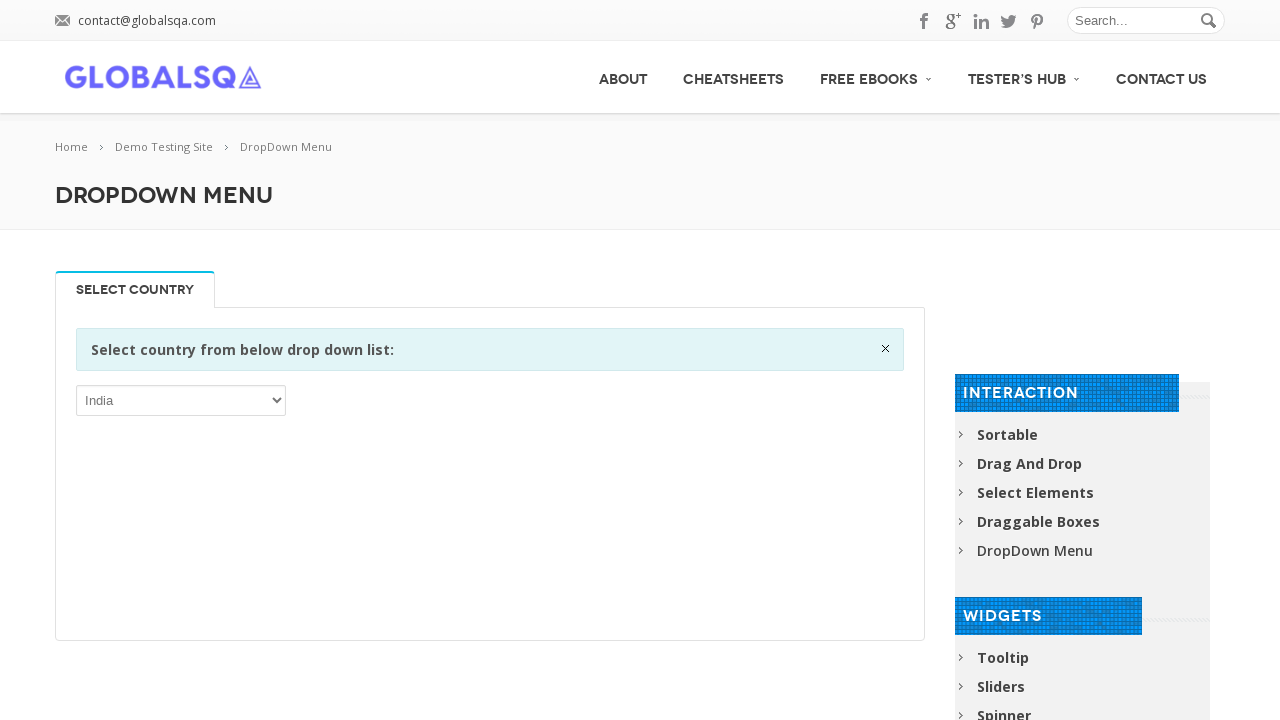

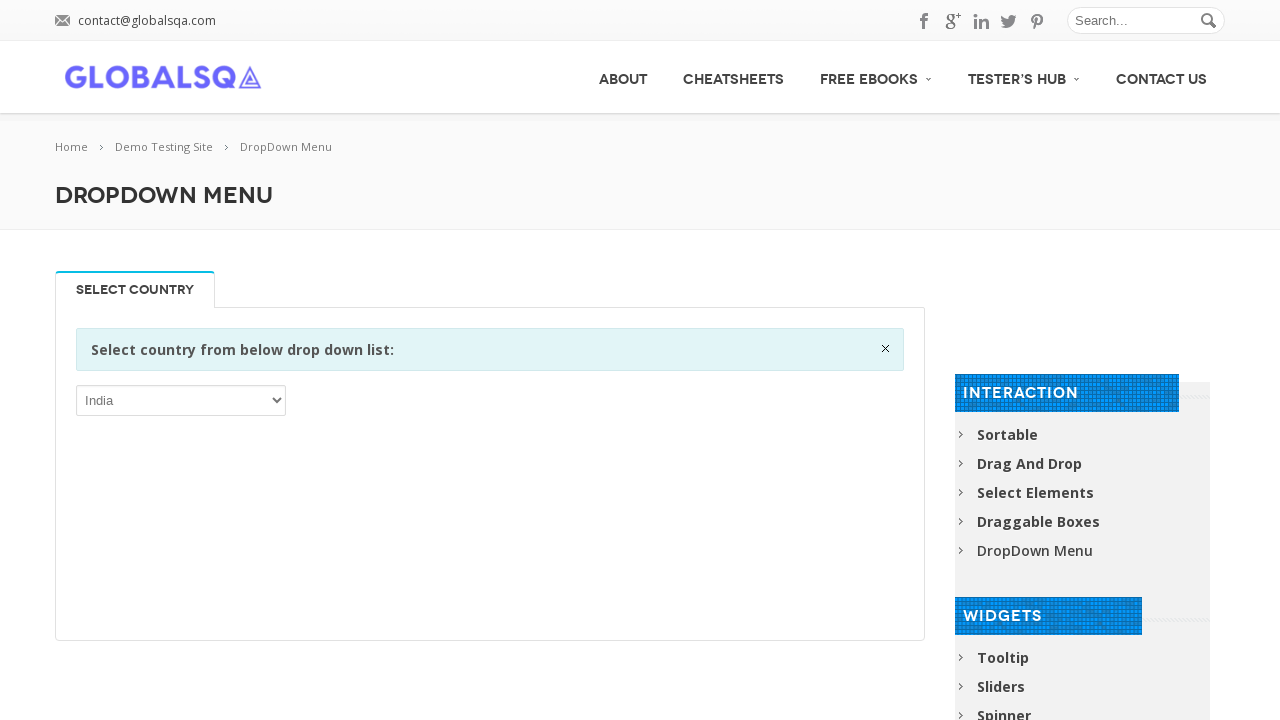